Scrolls down the page by 4000 pixels to reach lower sections of the page

Starting URL: http://www.ishirqa.com/

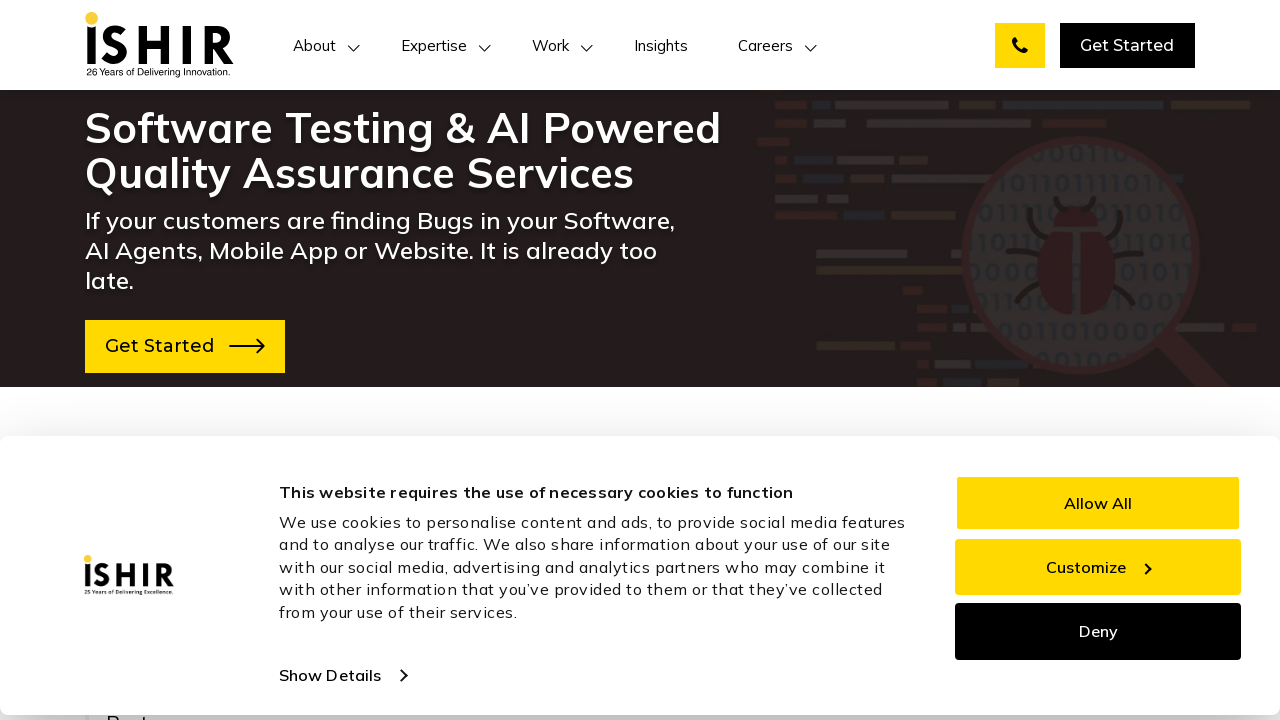

Scrolled down the page by 4000 pixels to reach lower sections
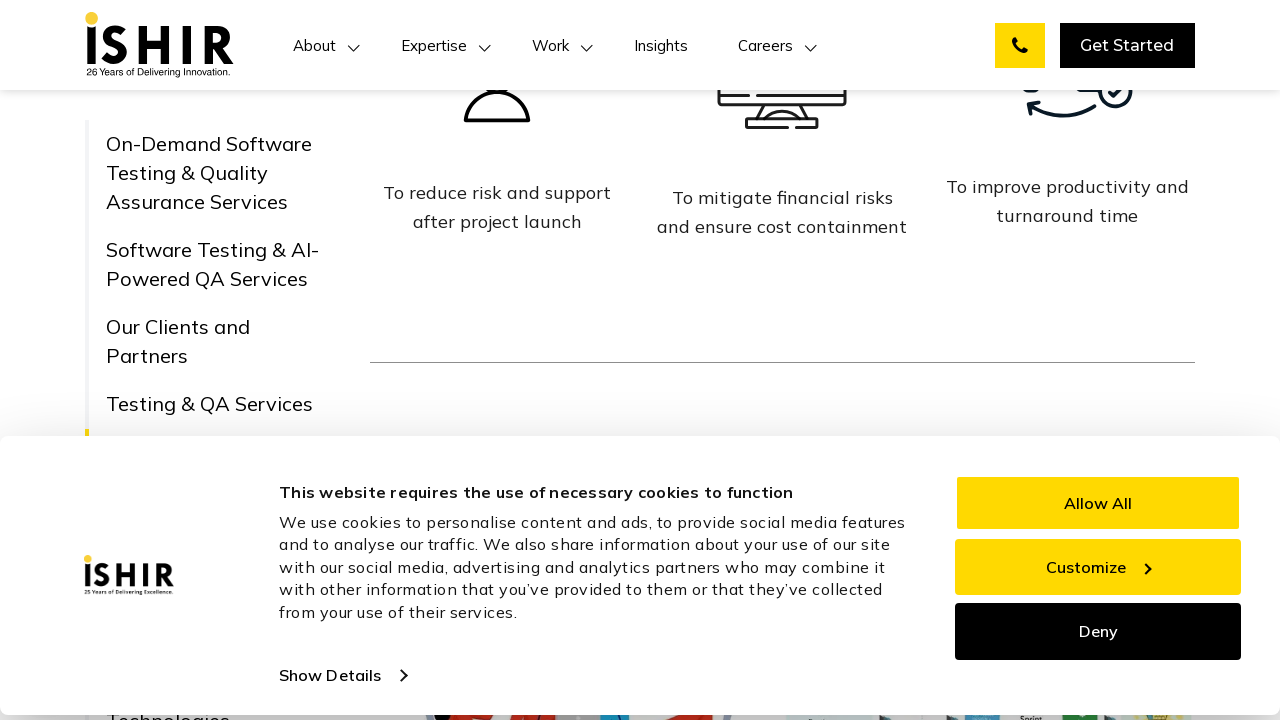

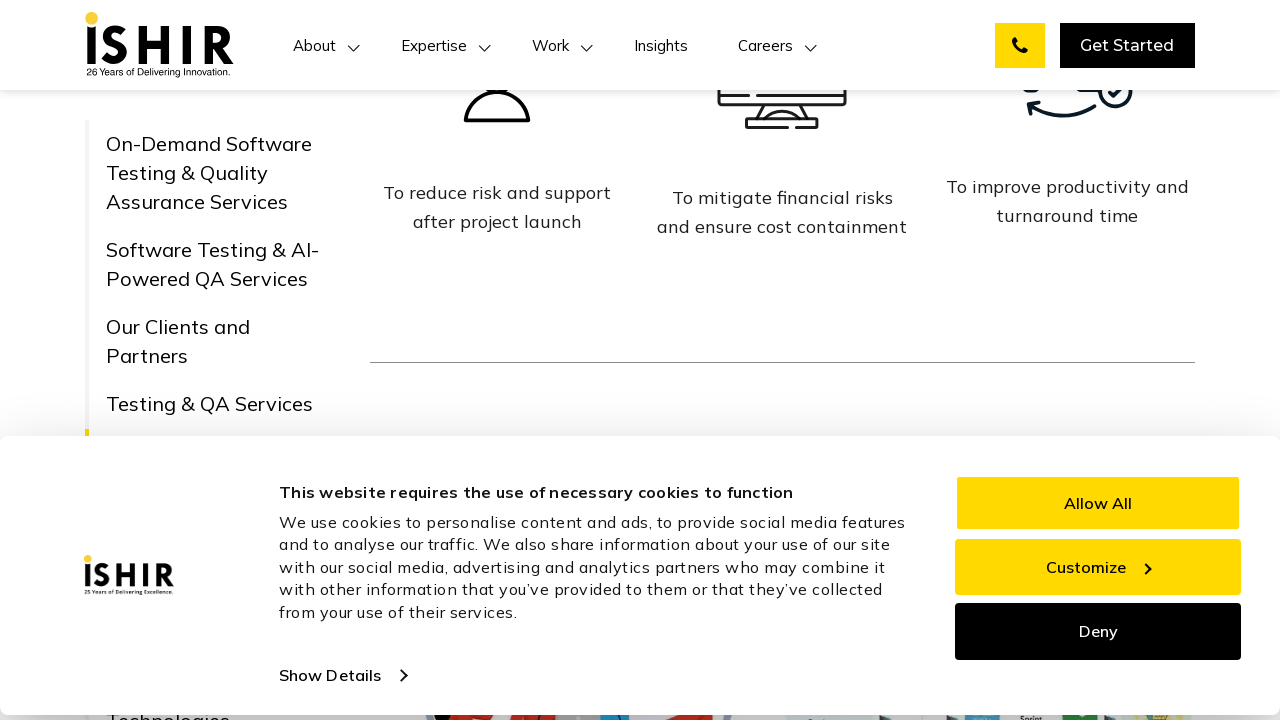